Tests checking a checkbox and submitting the form to verify the selection is recorded

Starting URL: https://www.qa-practice.com/elements/checkbox/single_checkbox

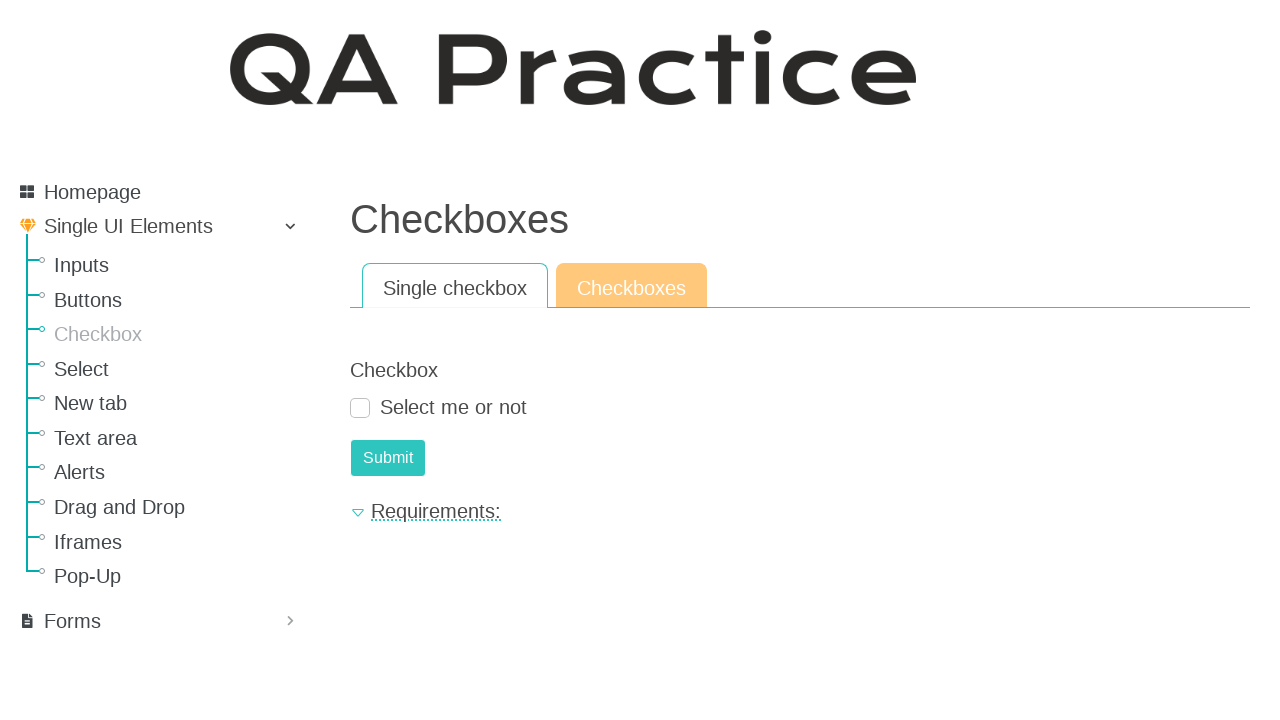

Clicked the checkbox to check it at (360, 408) on #id_checkbox_0
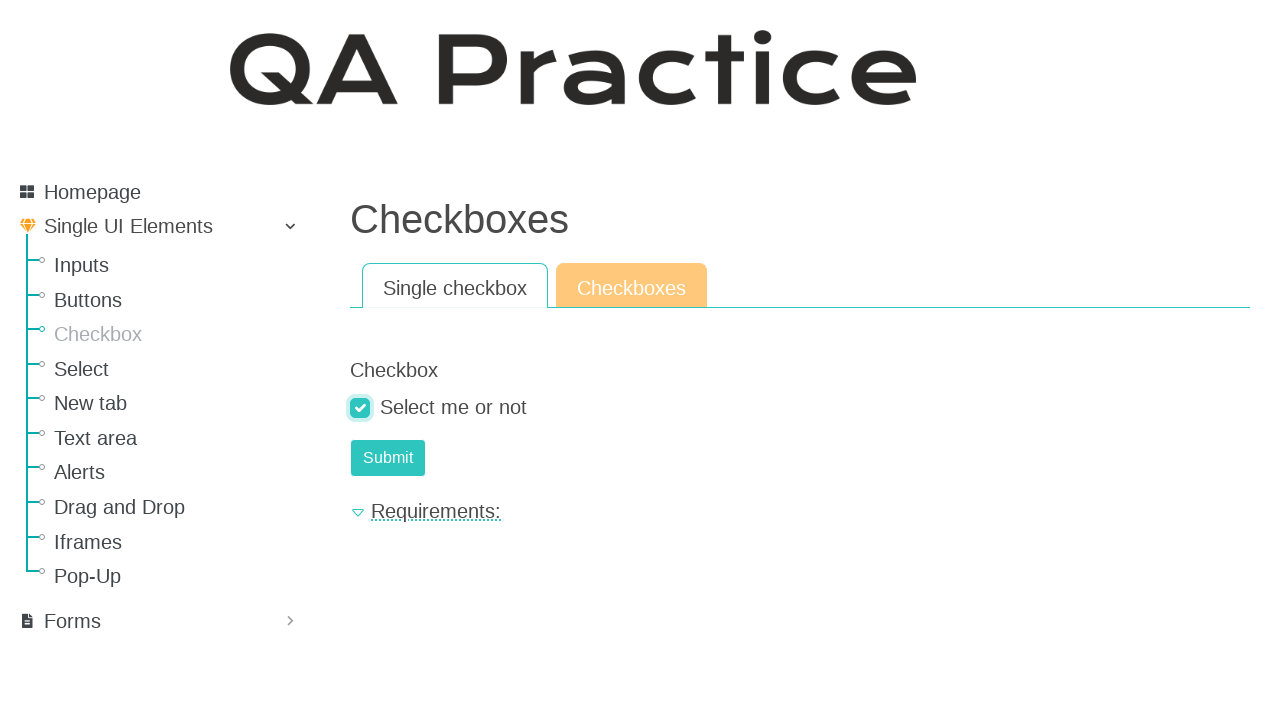

Clicked submit button to submit the form at (388, 458) on #submit-id-submit
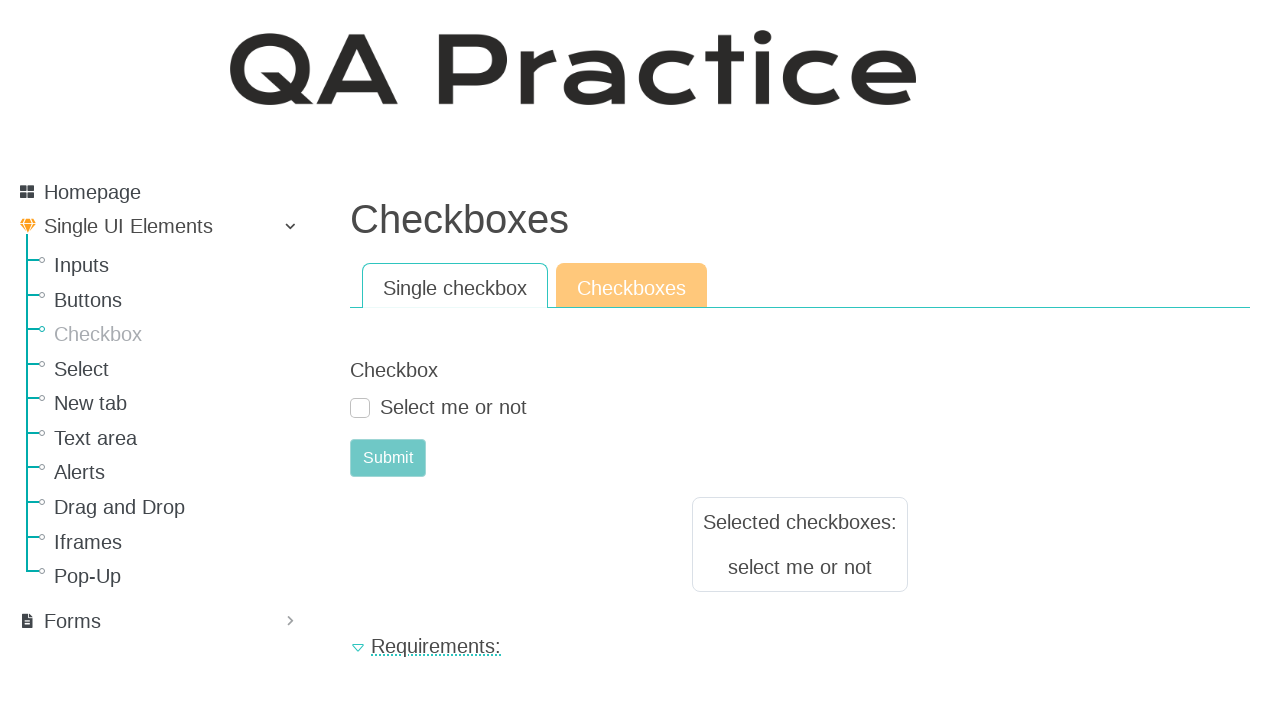

Form submission result loaded and displayed
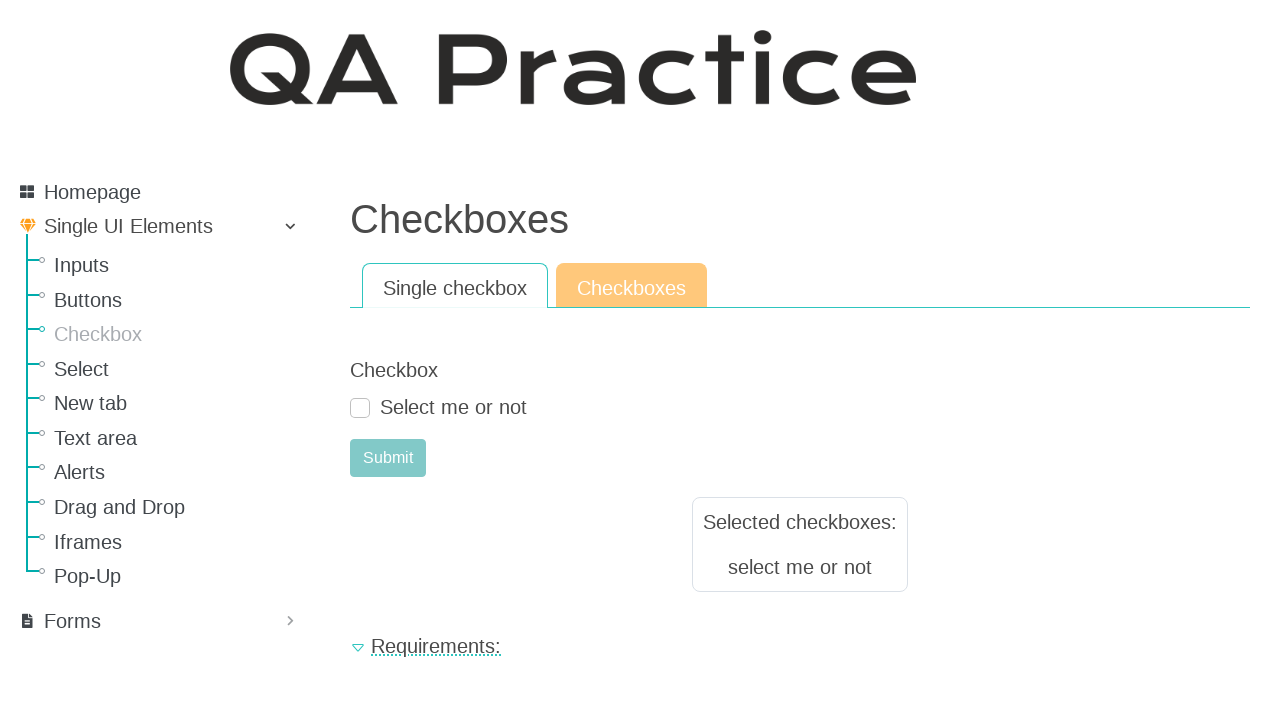

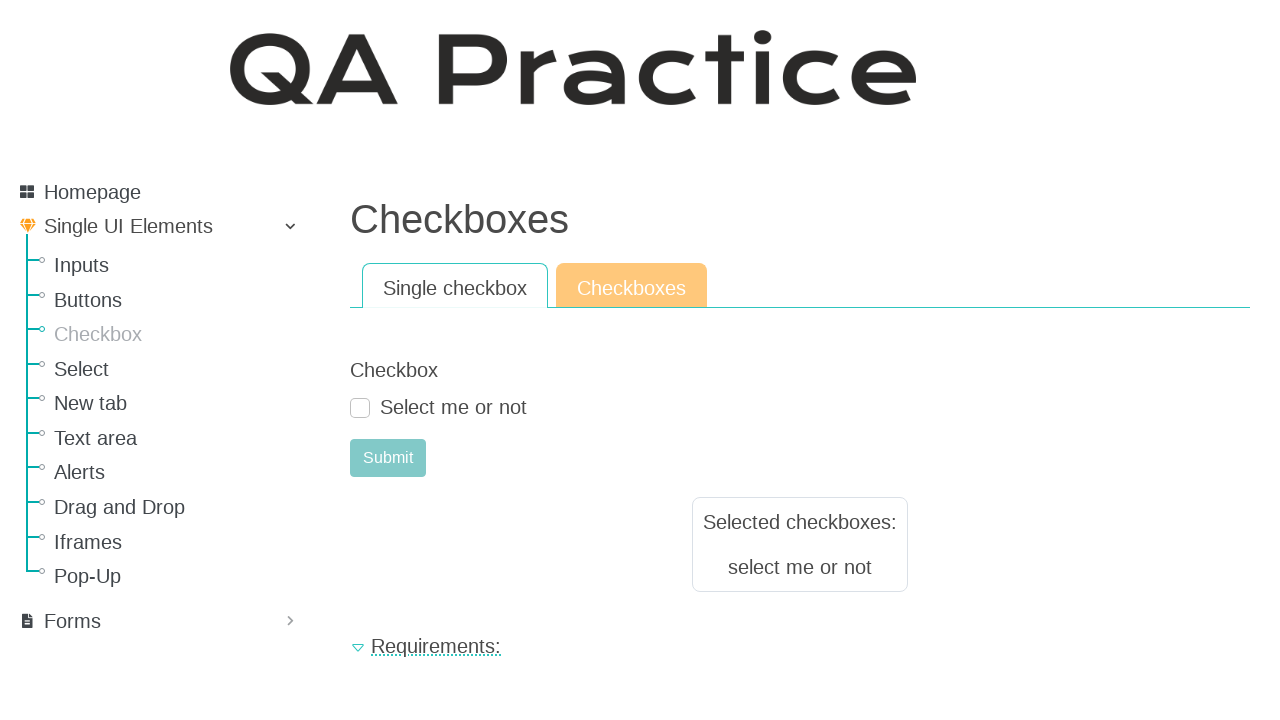